Tests e-commerce checkout validation by attempting to pay without filling payment details, verifying error message appears

Starting URL: https://shopdemo.e-junkie.com/

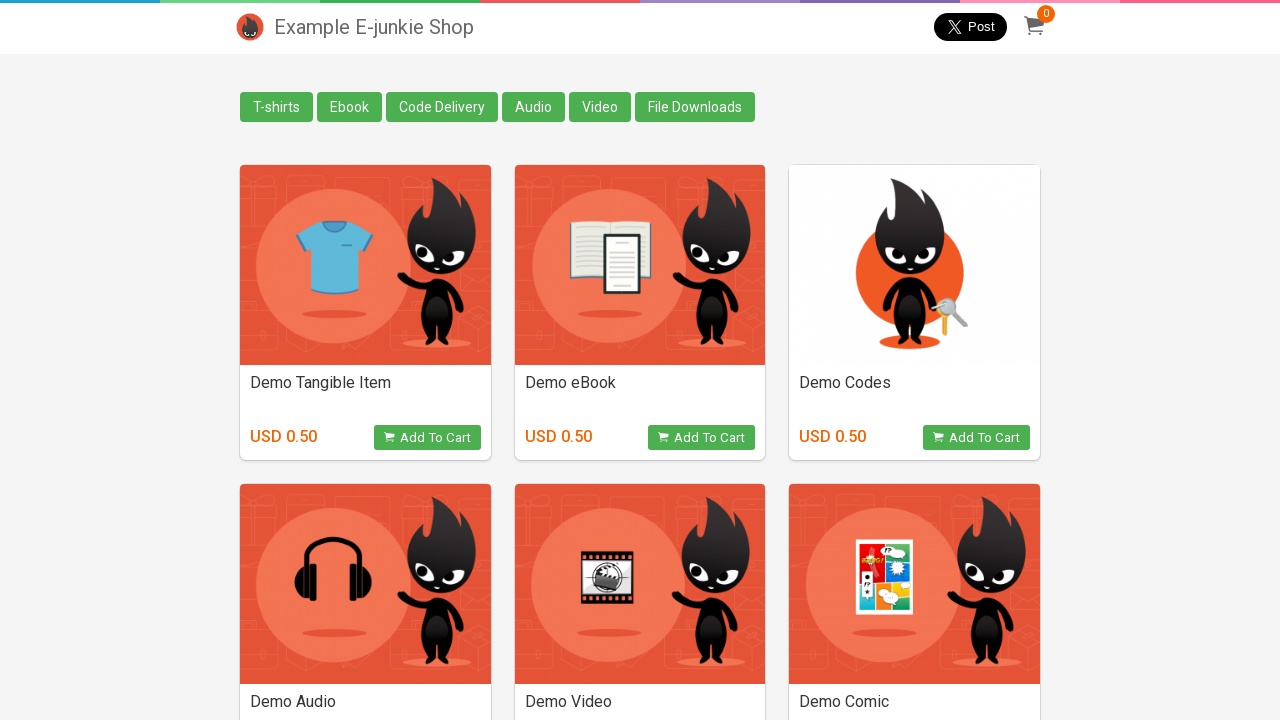

Clicked view button on second product at (702, 438) on button.view_product >> nth=1
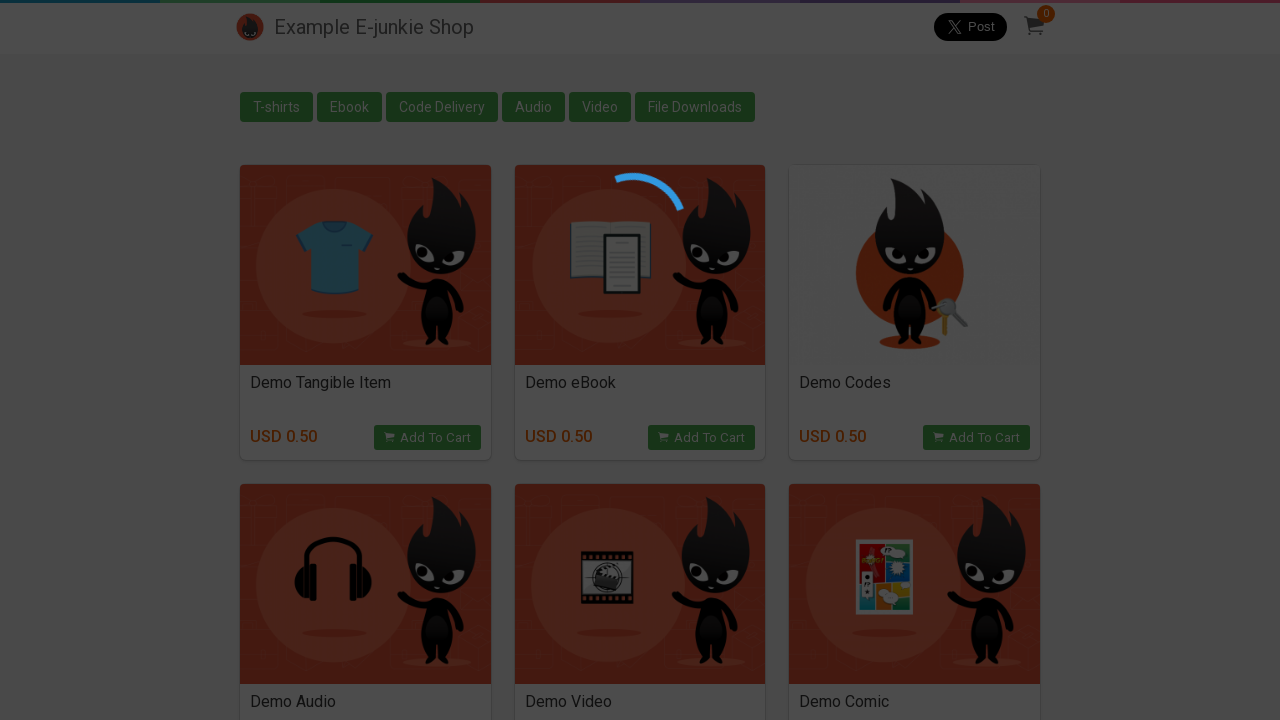

Payment iframe loaded
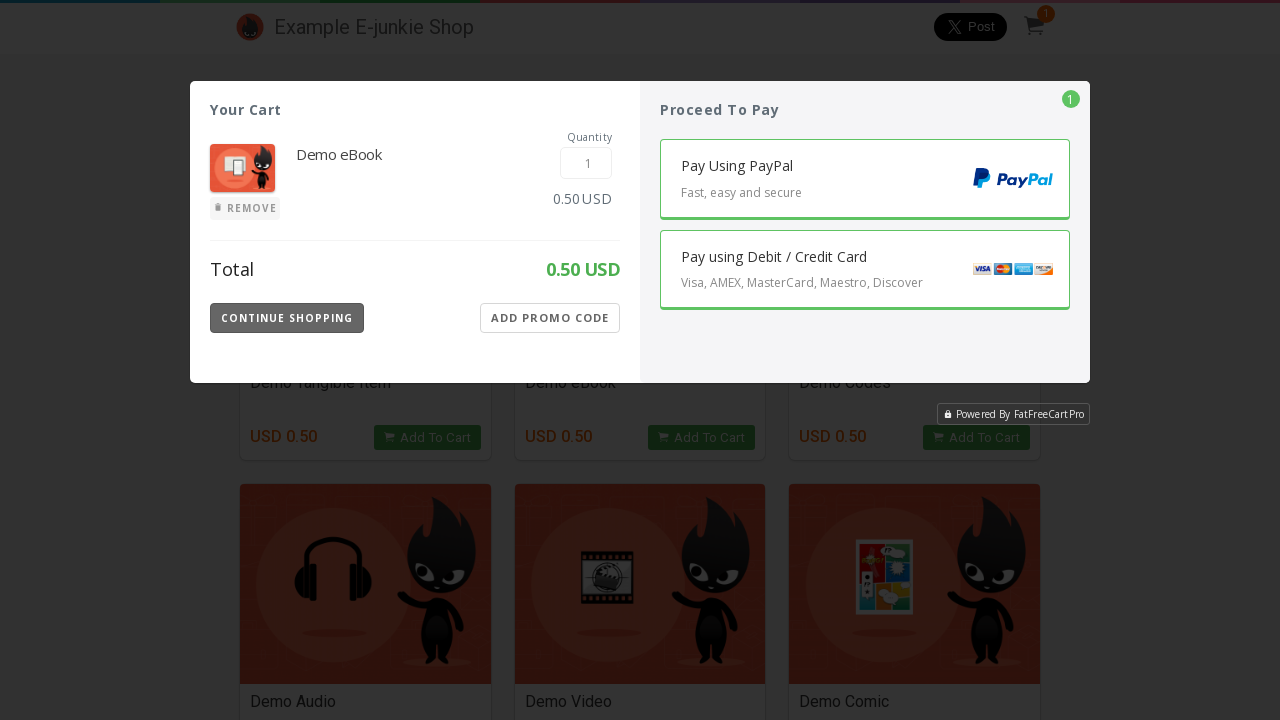

Clicked debit card payment option at (865, 270) on iframe.EJIframeV3.EJOverlayV3 >> internal:control=enter-frame >> button.Payment-
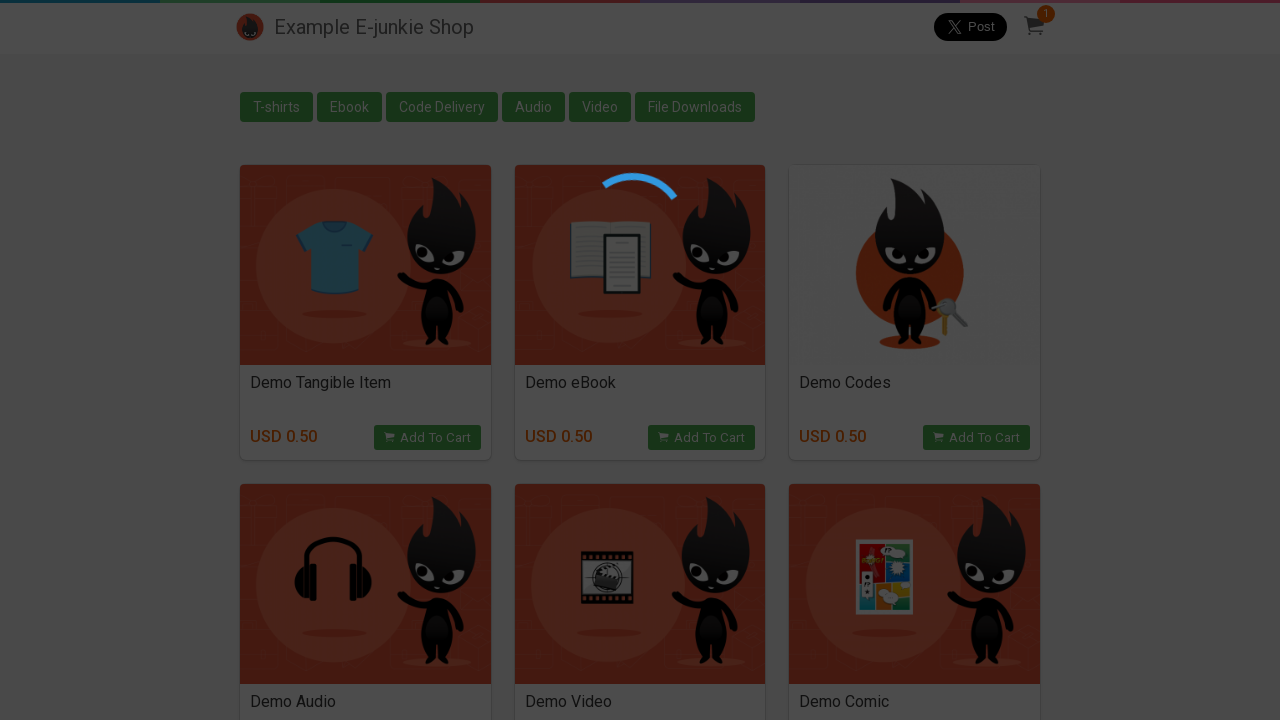

Clicked pay button without filling payment details at (865, 293) on iframe.EJIframeV3.EJOverlayV3 >> internal:control=enter-frame >> button.Pay-Butt
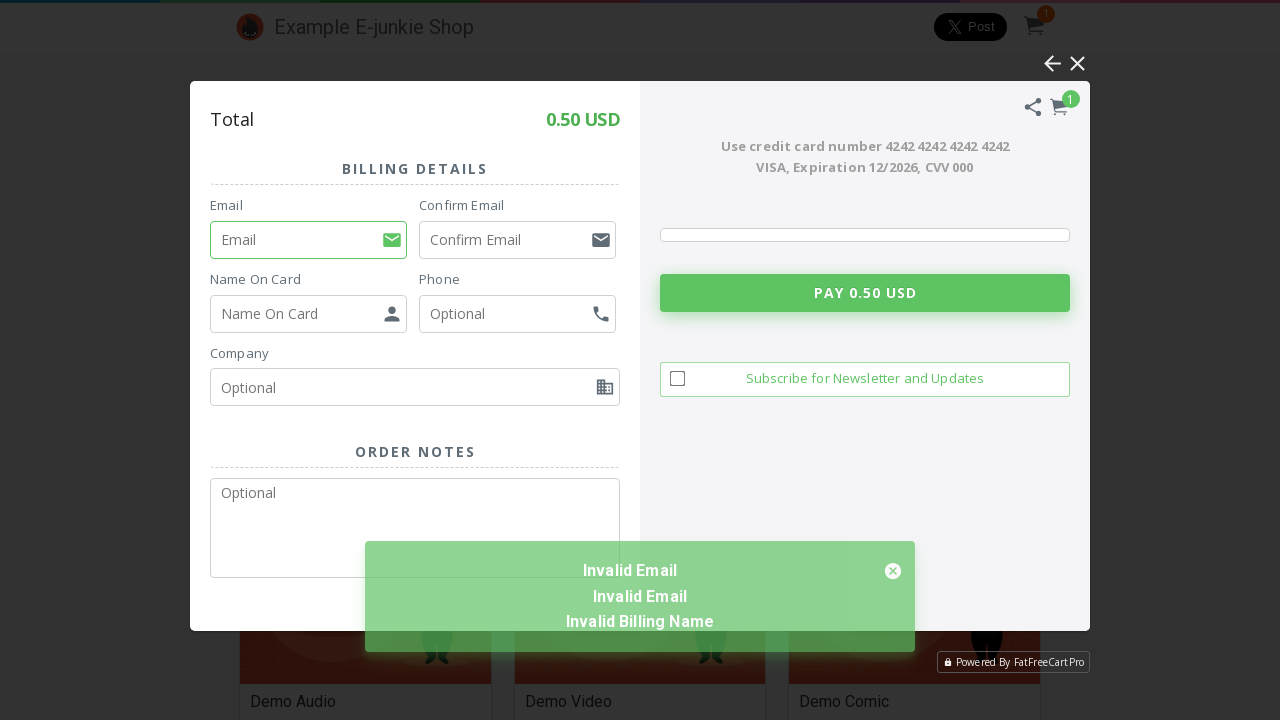

Payment validation error message appeared
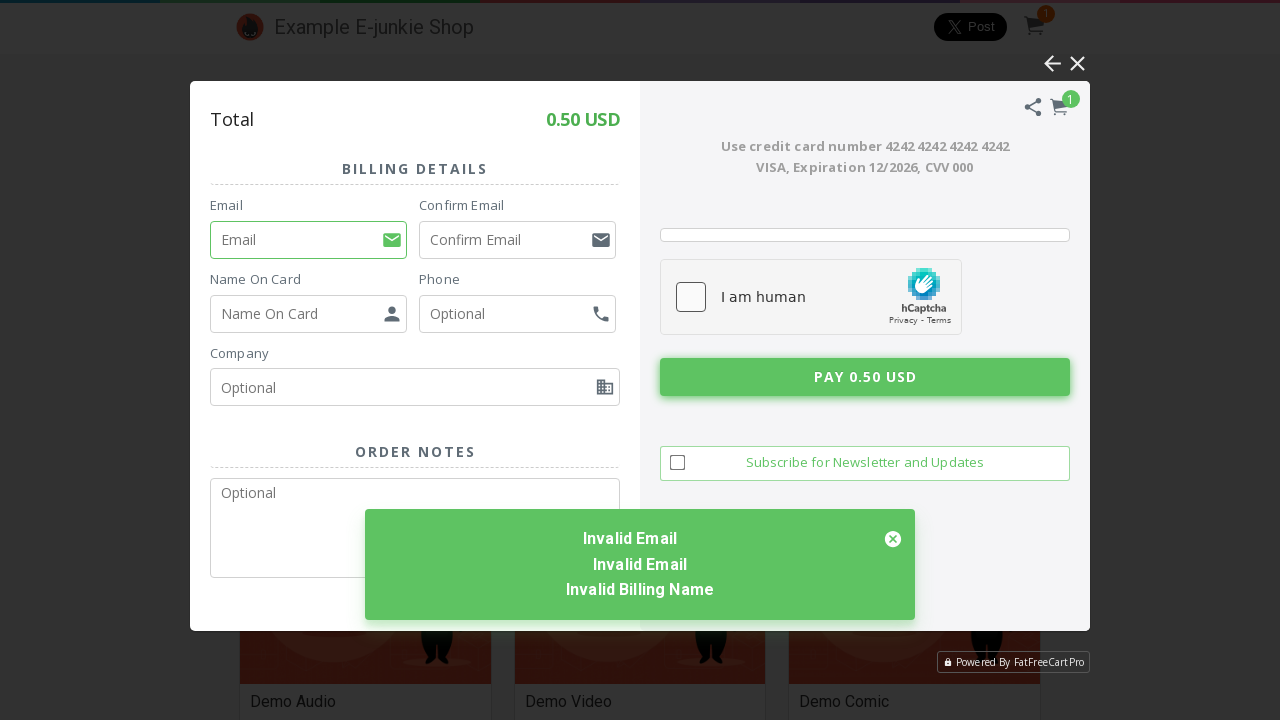

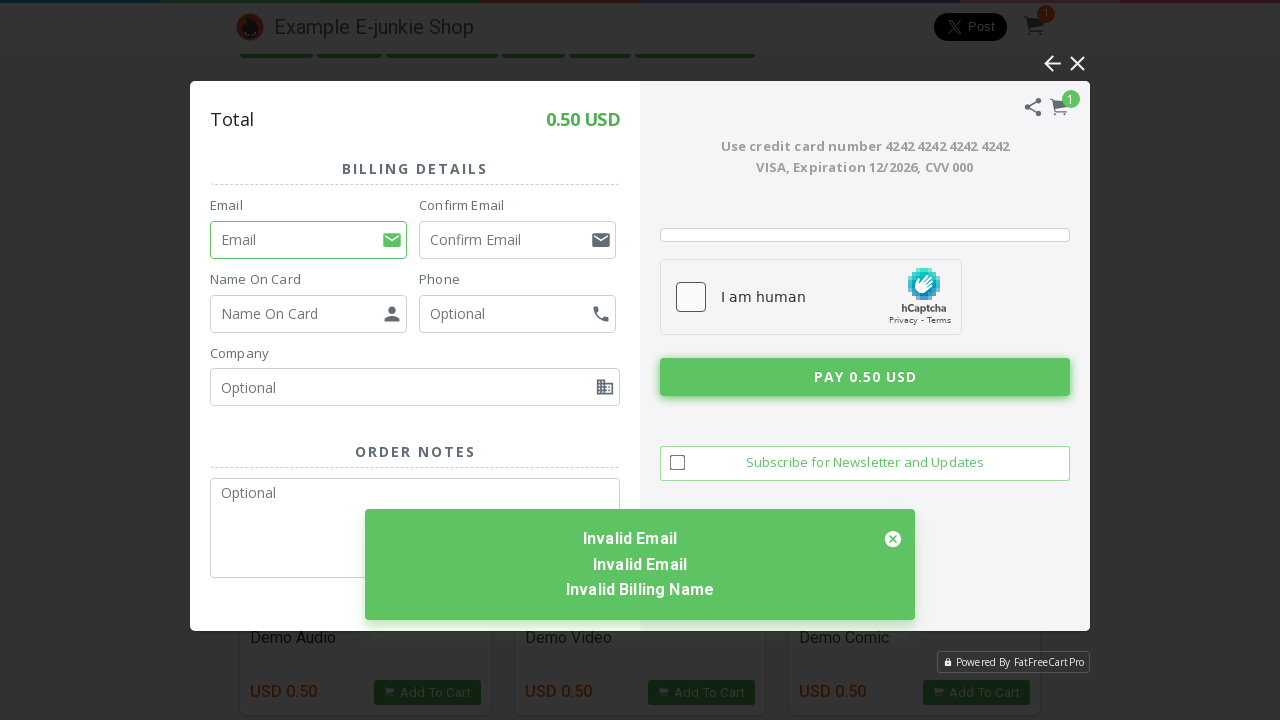